Tests window handling functionality by clicking a button to open a new window, switching to the new window to fill out a form with first and last name, then switching back to the parent window to fill another field.

Starting URL: https://www.hyrtutorials.com/p/window-handles-practice.html

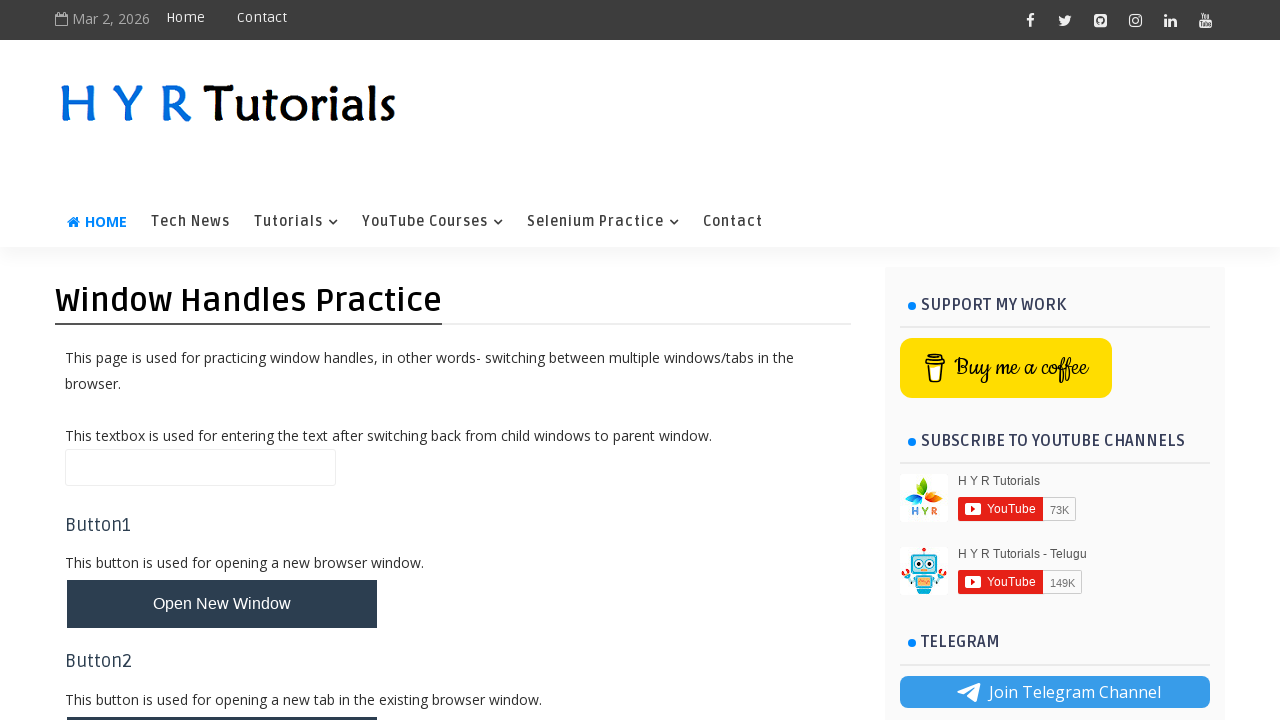

Clicked button to open new window at (222, 604) on #newWindowBtn
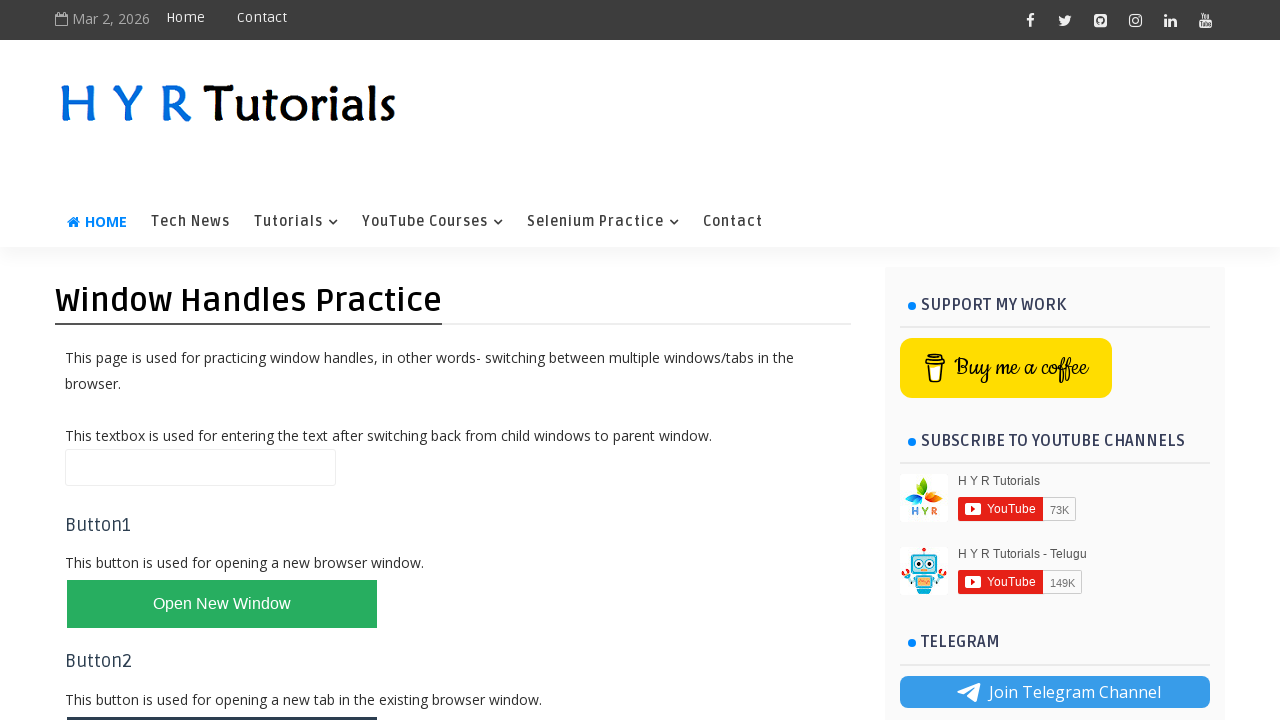

New window opened and obtained reference
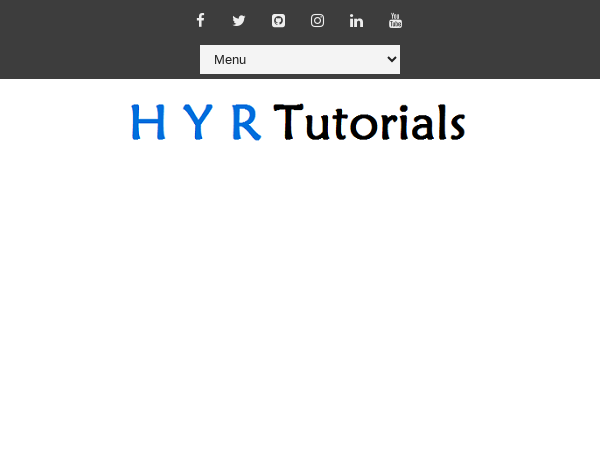

Filled first name field with 'Akshay' in new window on input#firstName
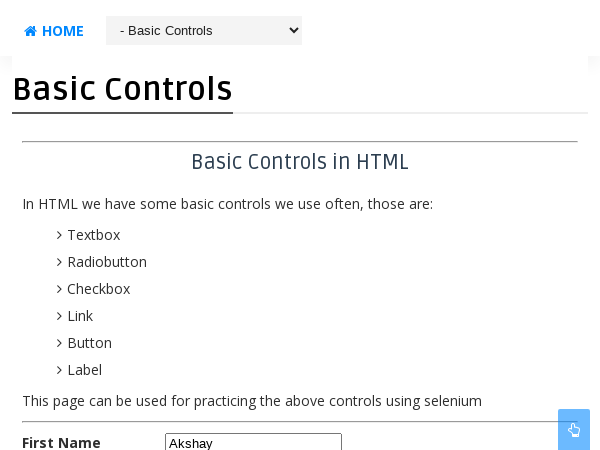

Filled last name field with 'Kumar' in new window on input#lastName
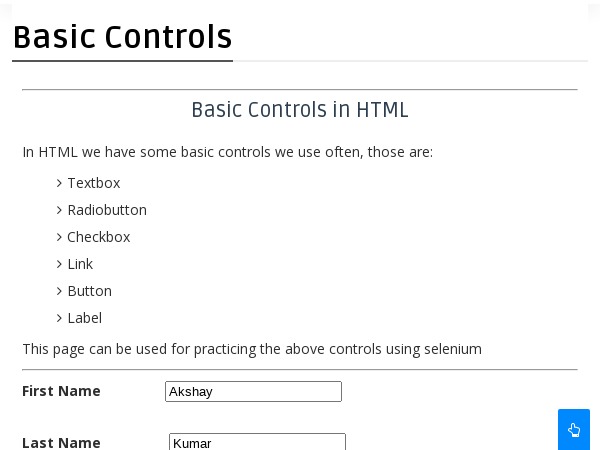

Switched back to parent window and filled name field with 'Akshay Kumar' on input#name
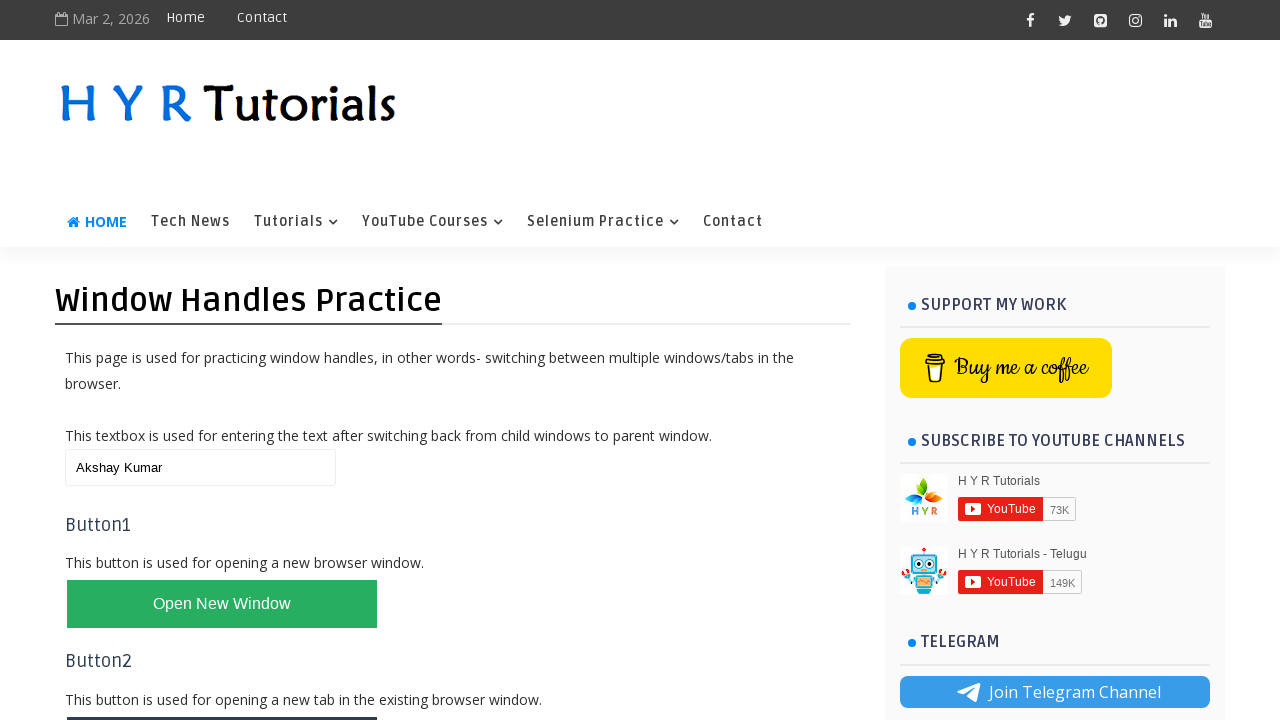

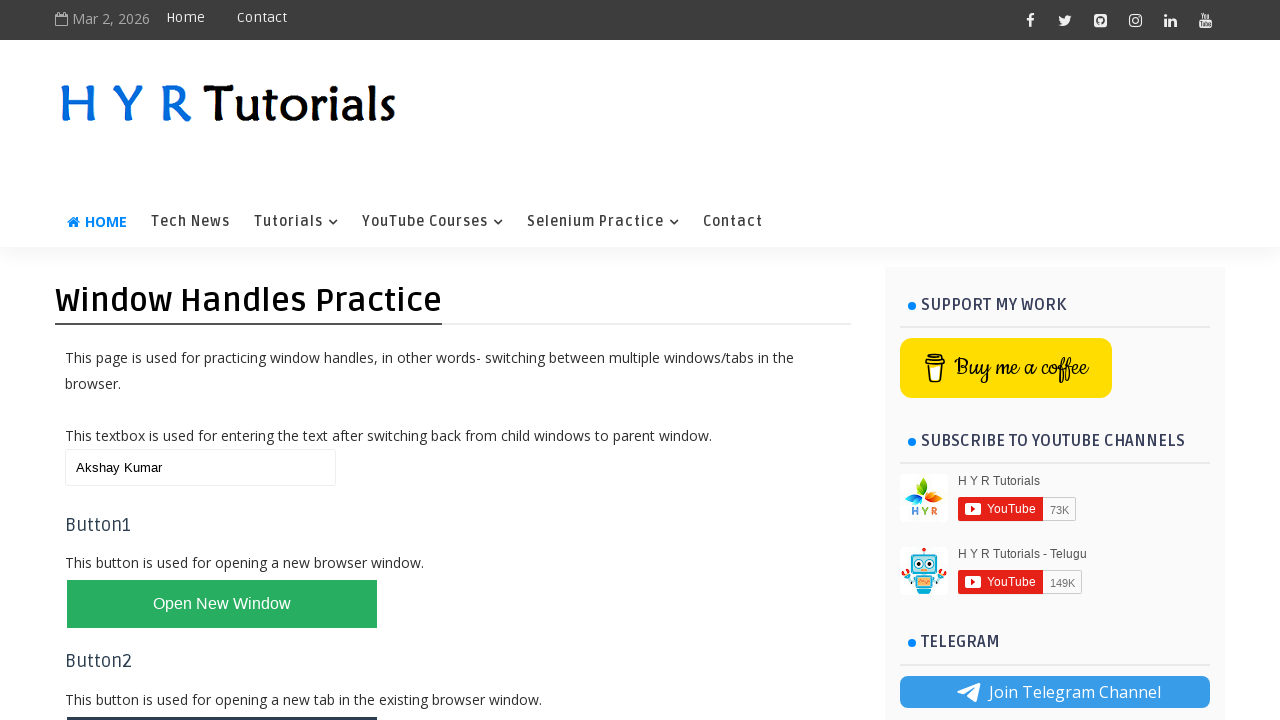